Tests iframe interaction on W3Schools by switching to an iframe, highlighting a submit button with a red border using JavaScript, then switching back to the main content and counting all iframes on the page.

Starting URL: https://www.w3schools.com/jsref/tryit.asp?filename=tryjsref_submit_get

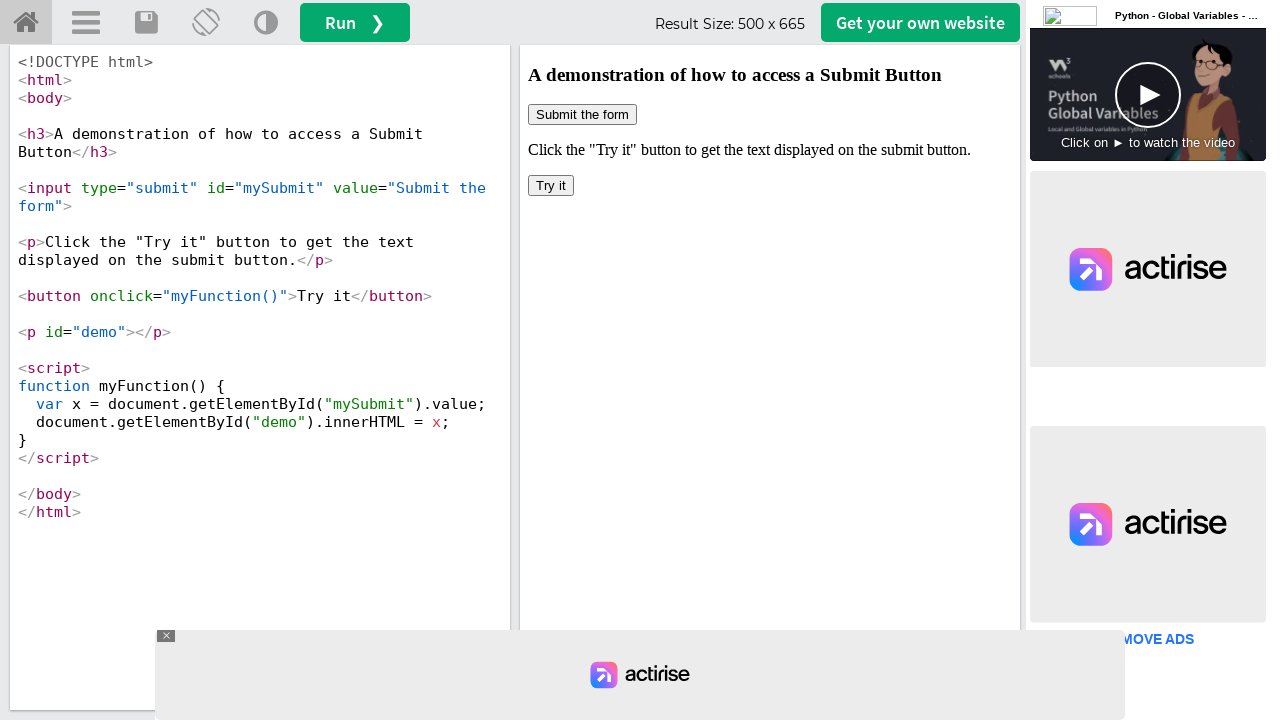

Waited for iframe#iframeResult to be present on the page
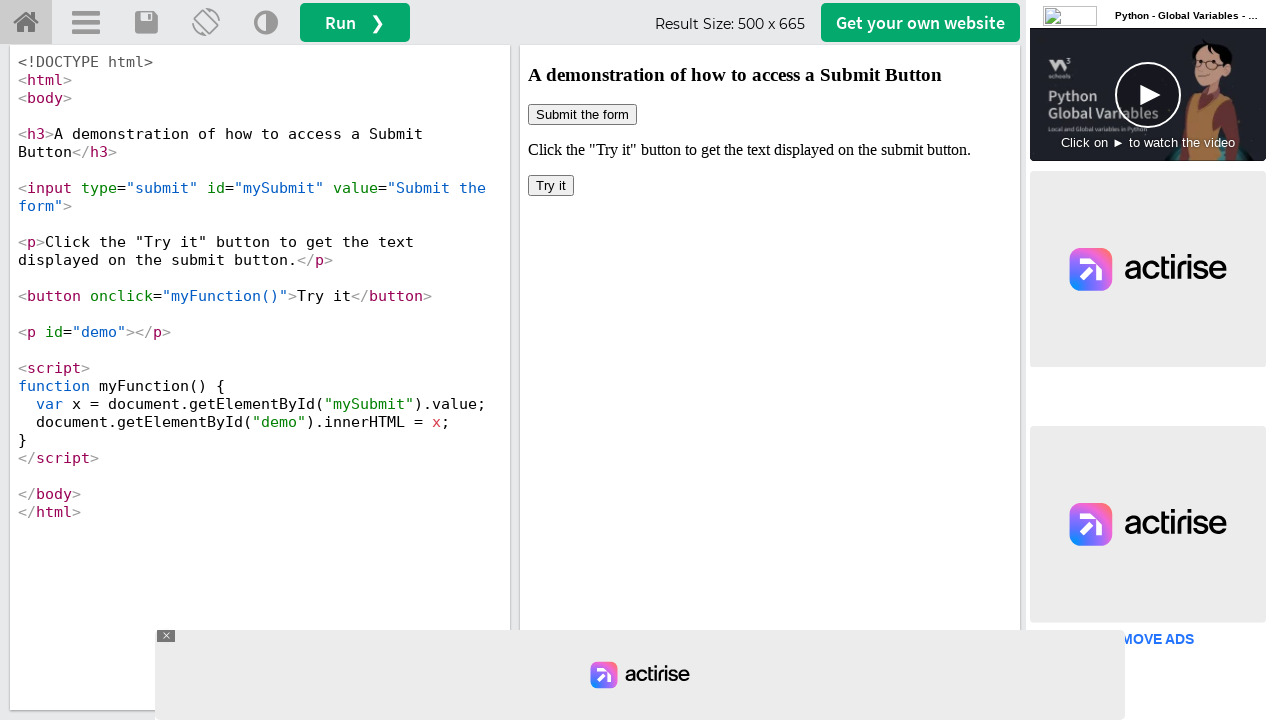

Located iframe with name 'iframeResult'
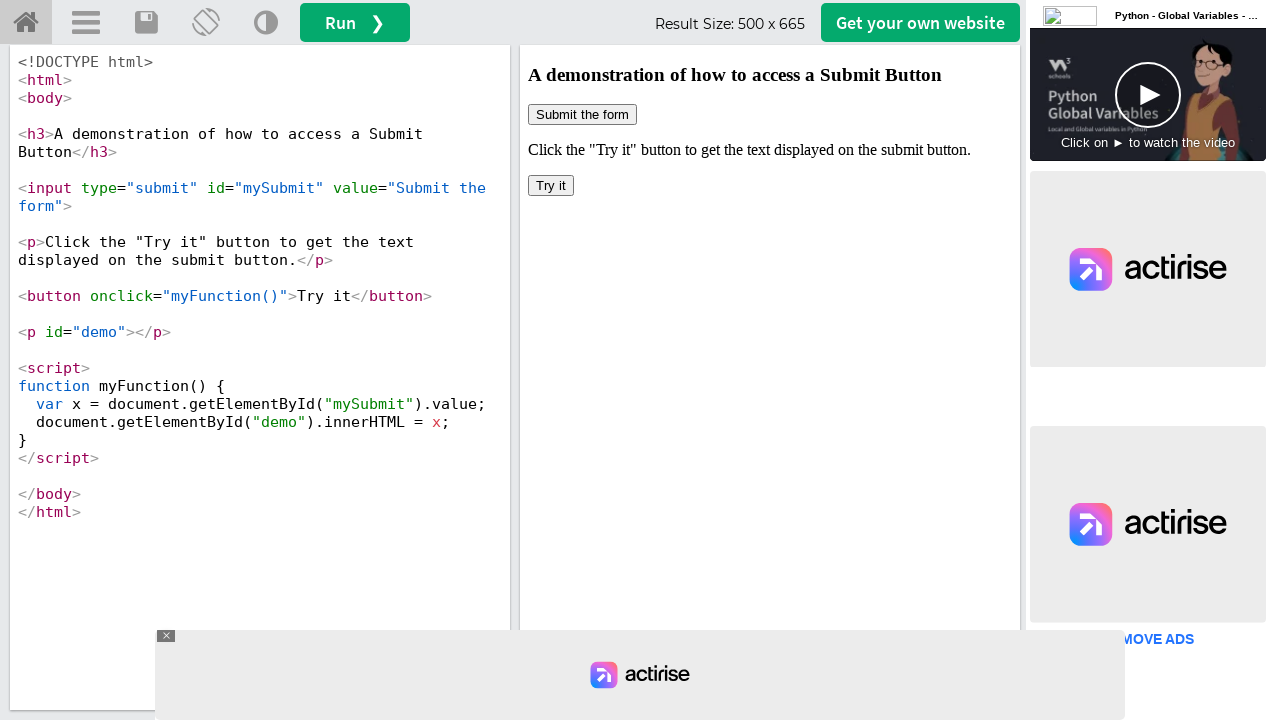

Retrieved frame reference for 'iframeResult'
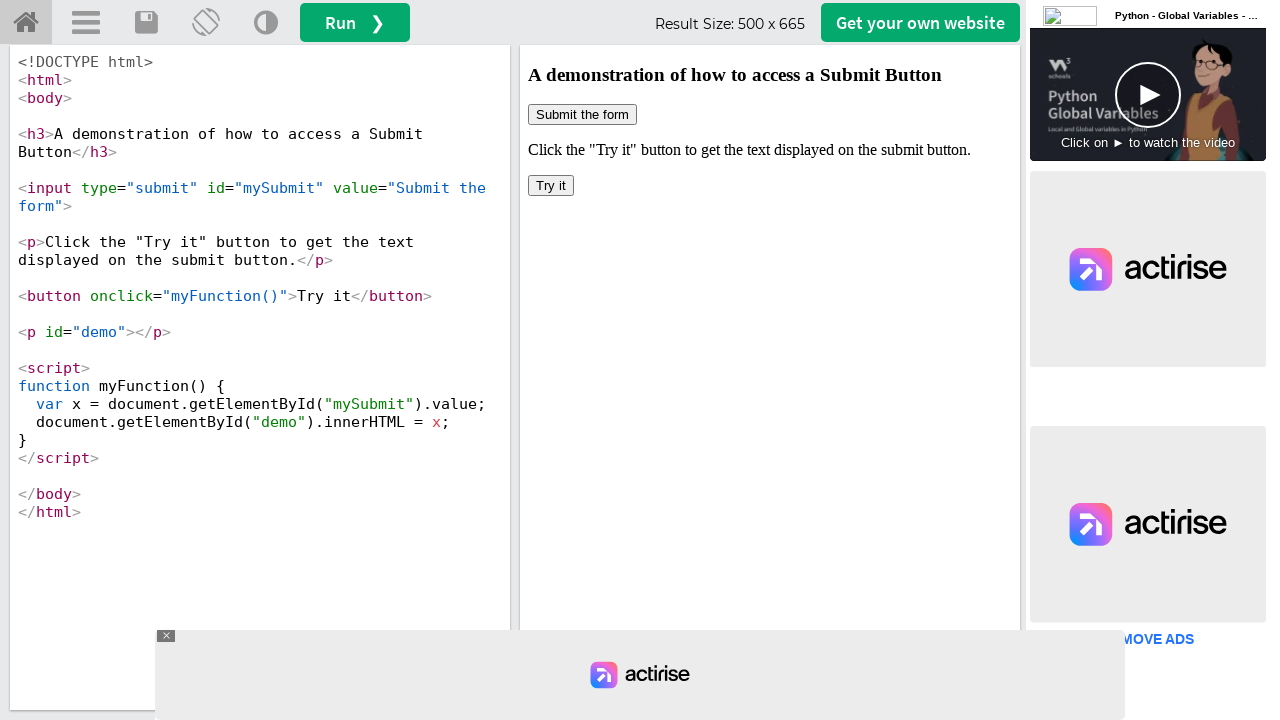

Applied red border (3px solid) to submit button using JavaScript
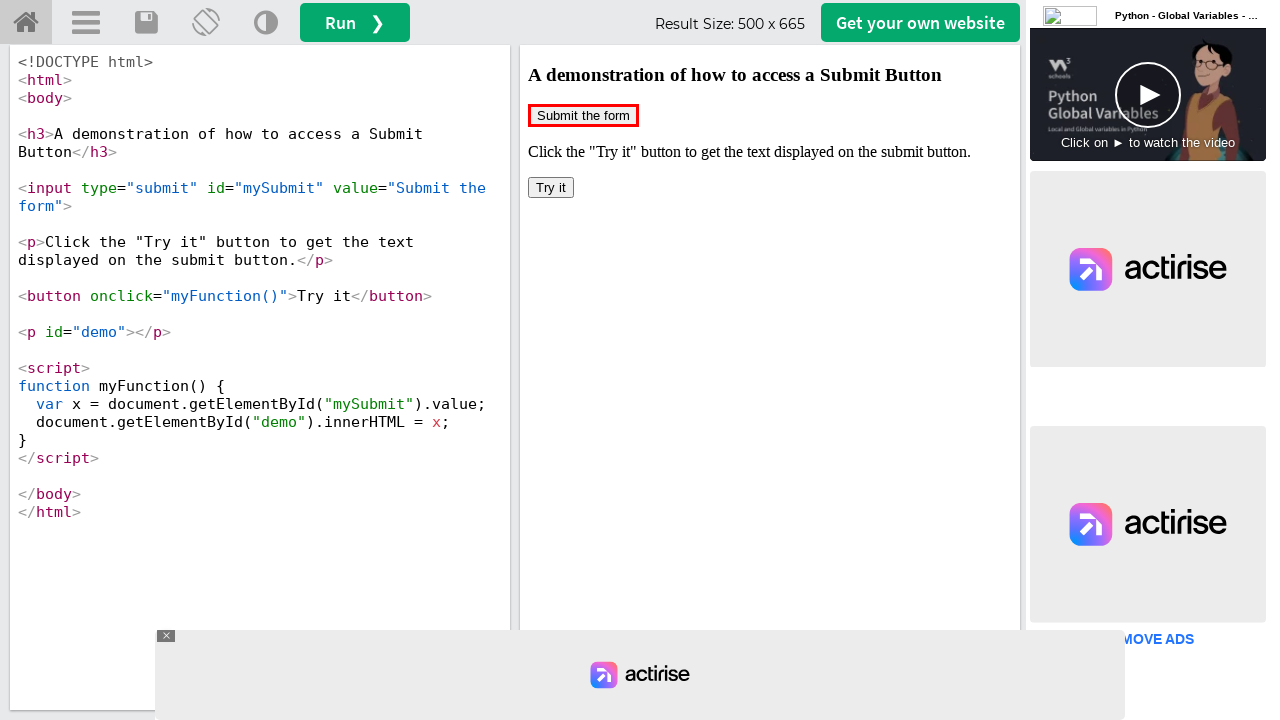

Retrieved all iframes from main content - found 7 total
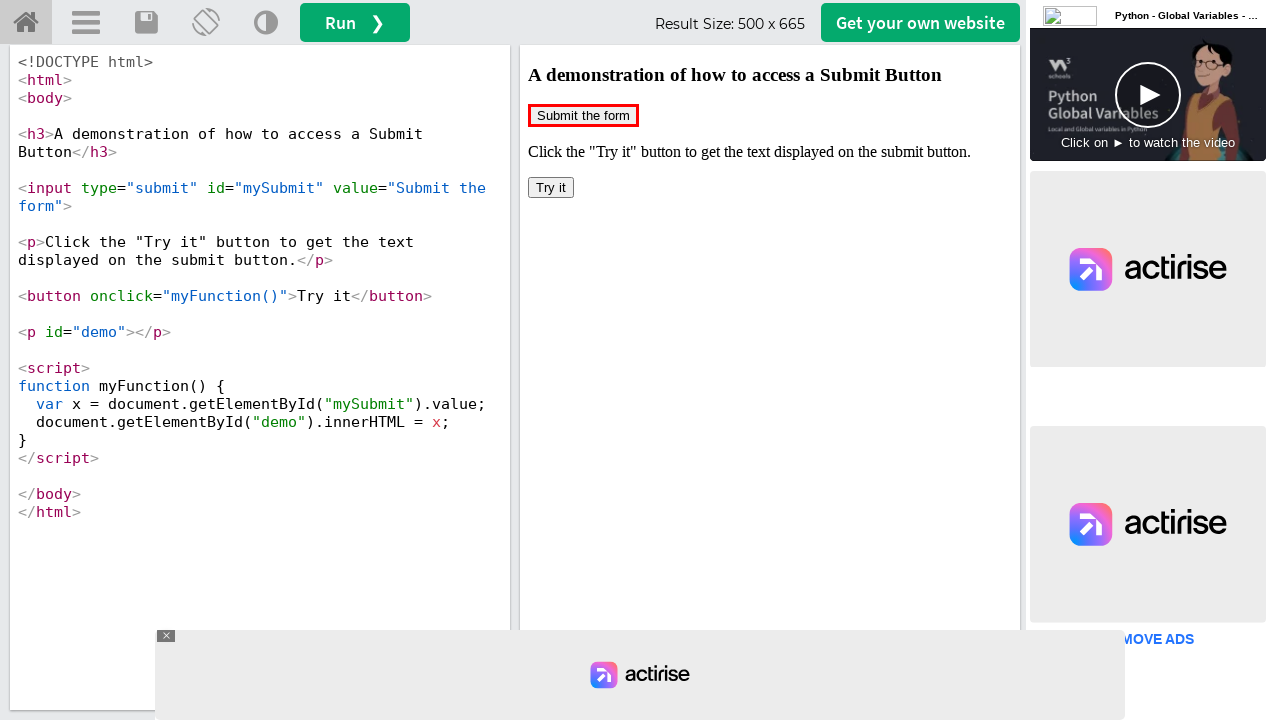

Retrieved iframe ID: iframeResult
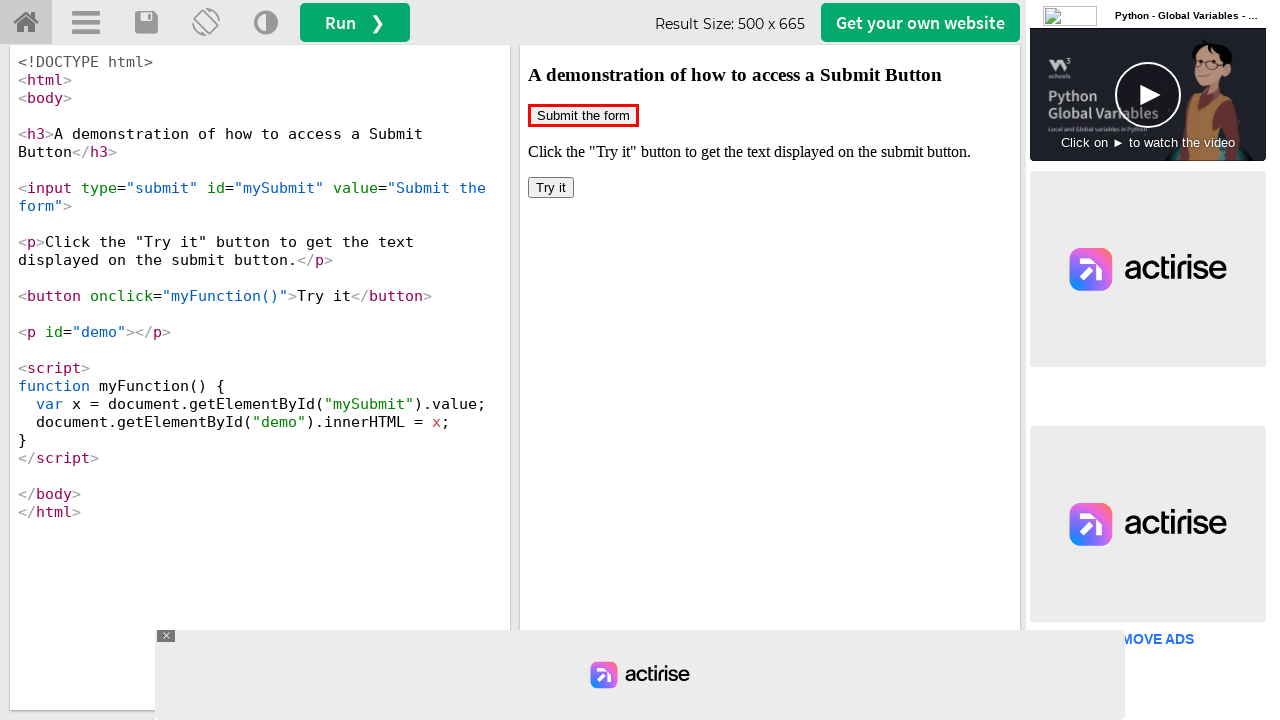

Retrieved iframe ID: None
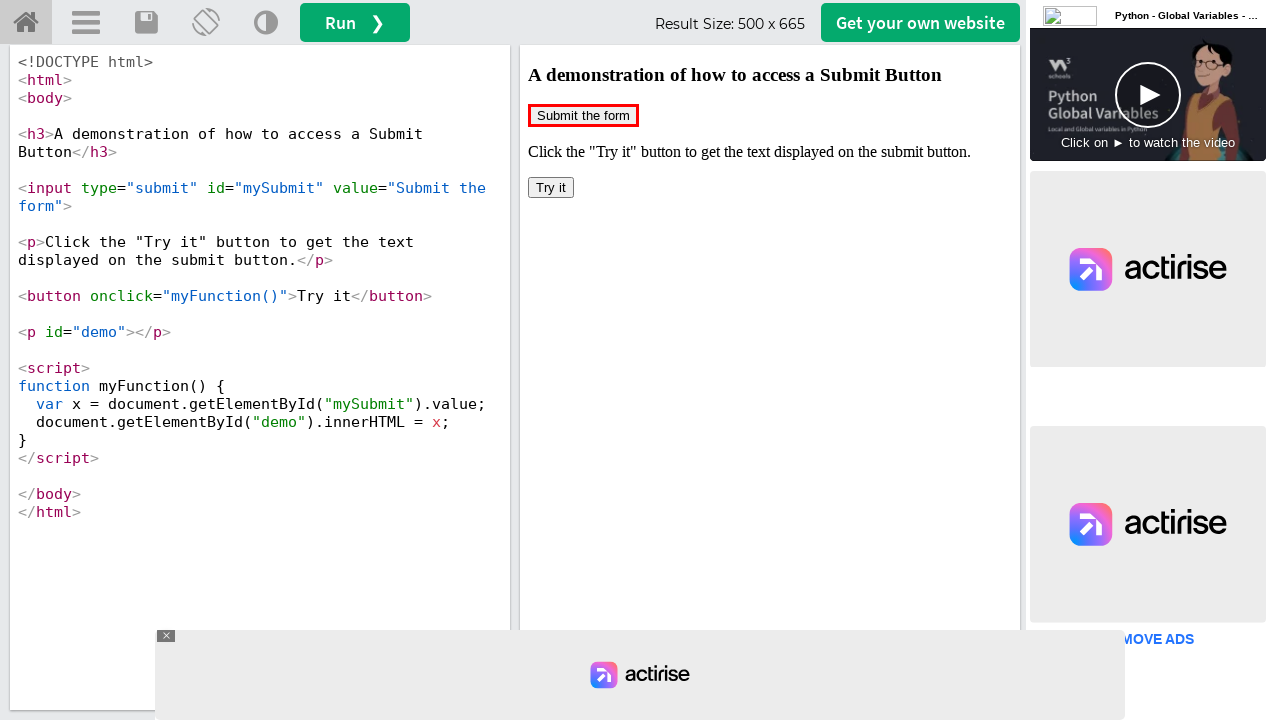

Retrieved iframe ID: None
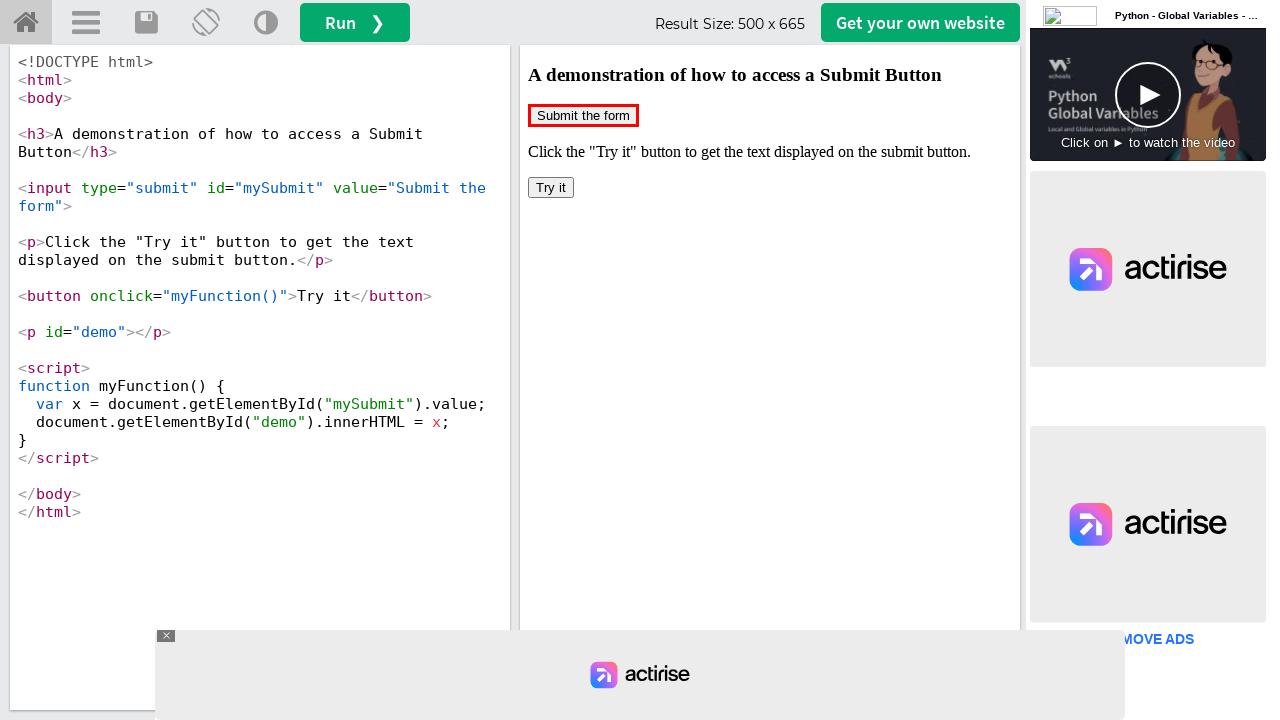

Retrieved iframe ID: None
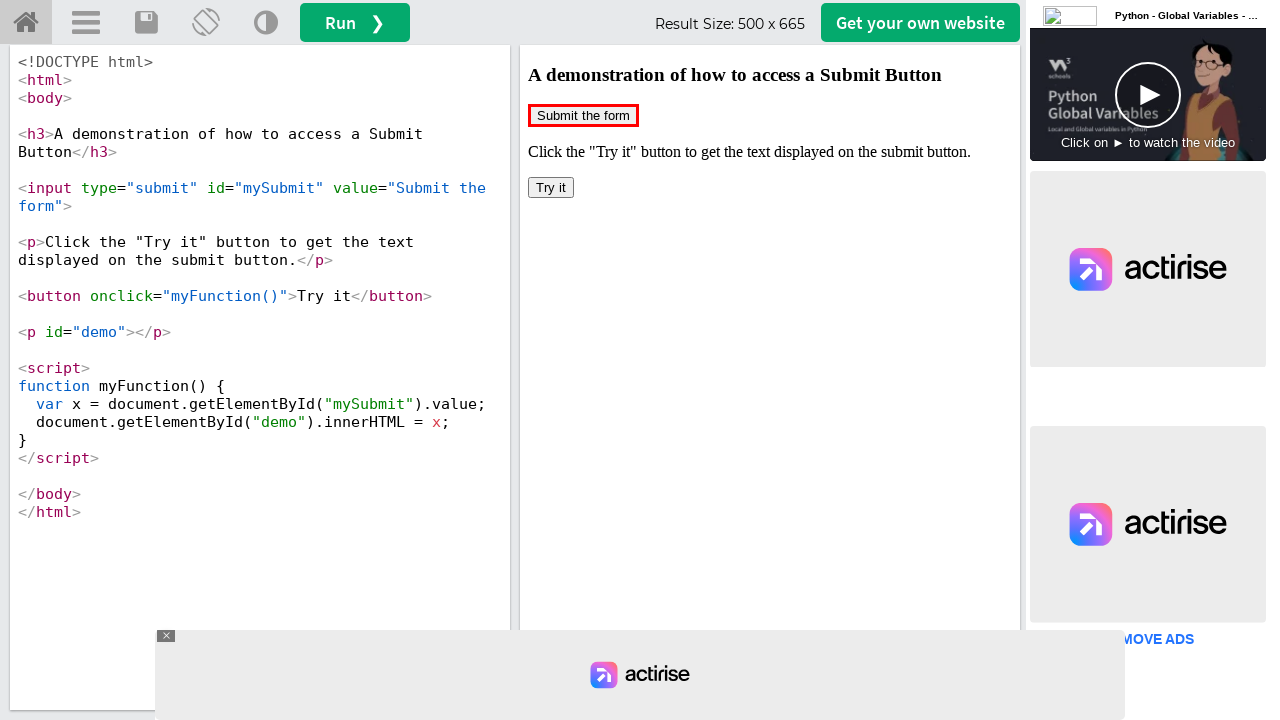

Retrieved iframe ID: None
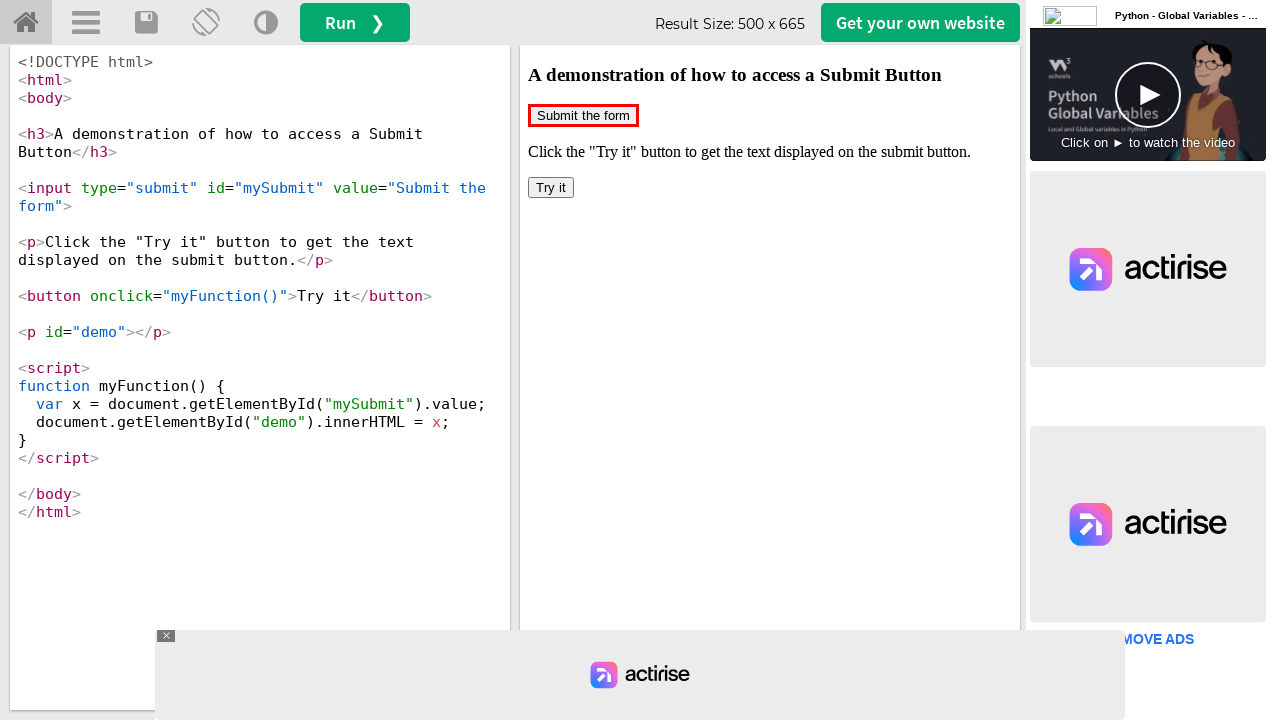

Retrieved iframe ID: None
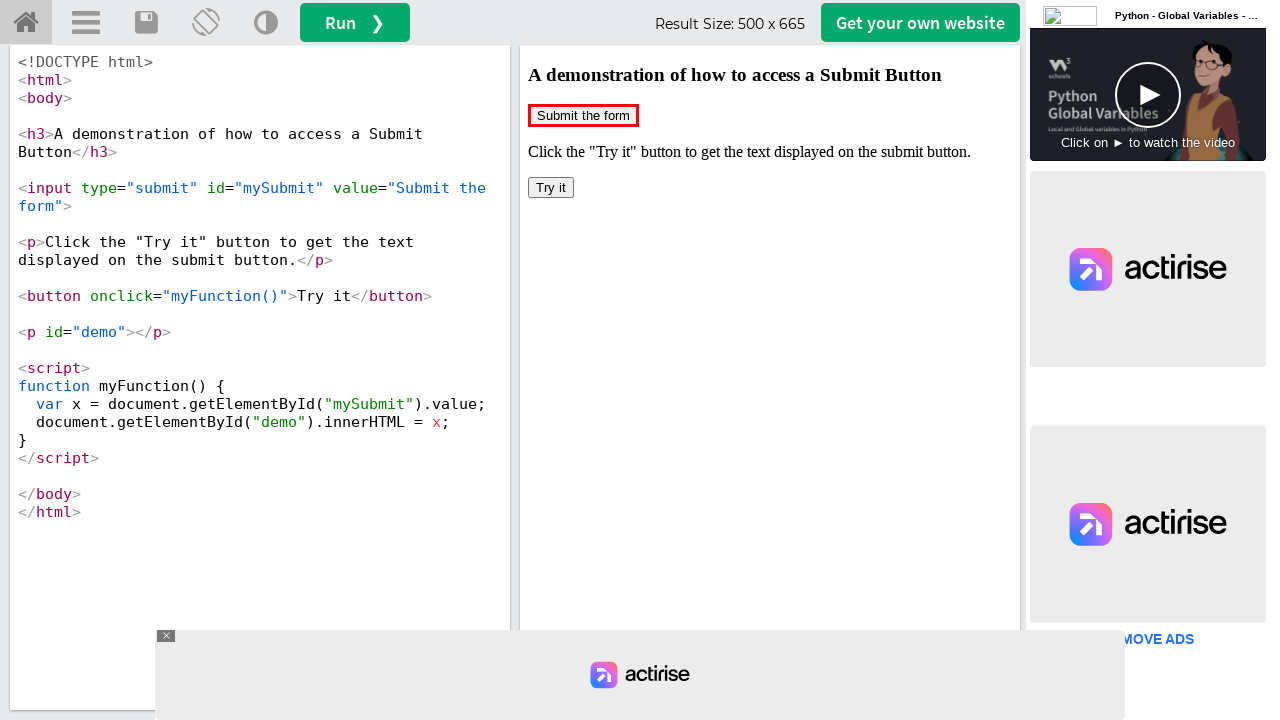

Retrieved iframe ID: 1263cfd18448b2
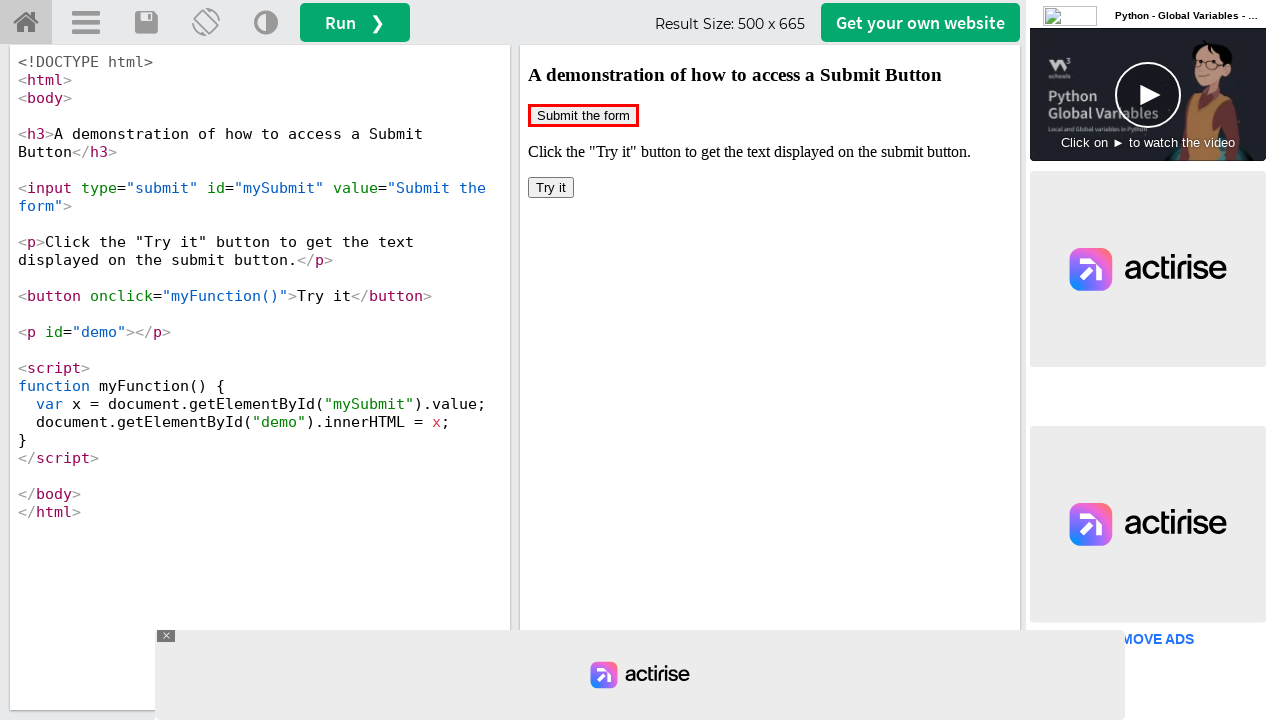

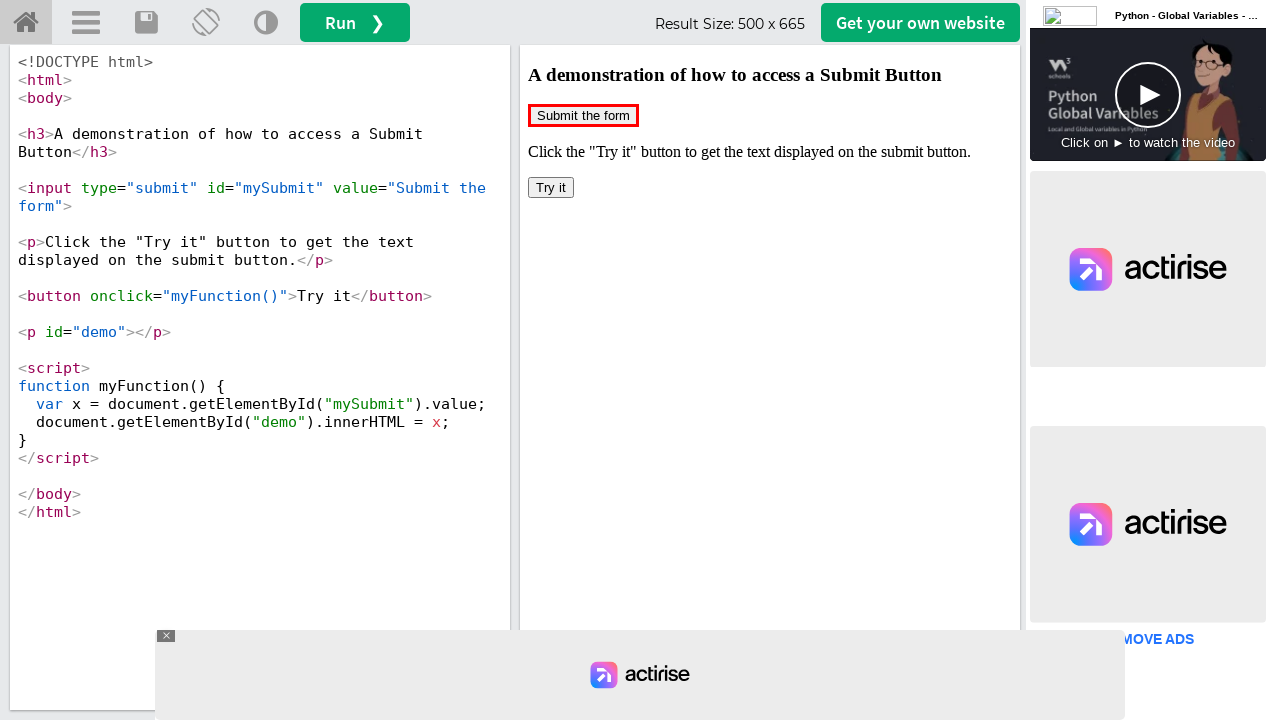